Opens the Flipkart e-commerce homepage and verifies the page loads successfully

Starting URL: https://www.flipkart.com/

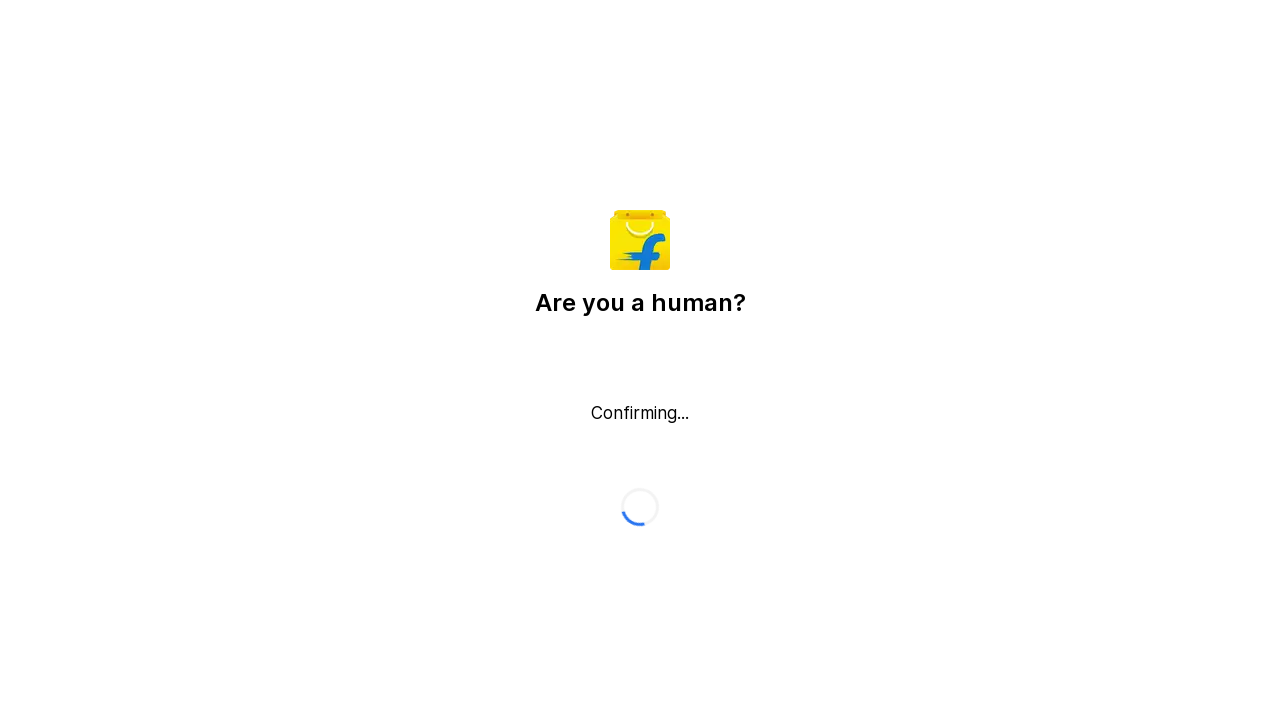

Page DOM content loaded
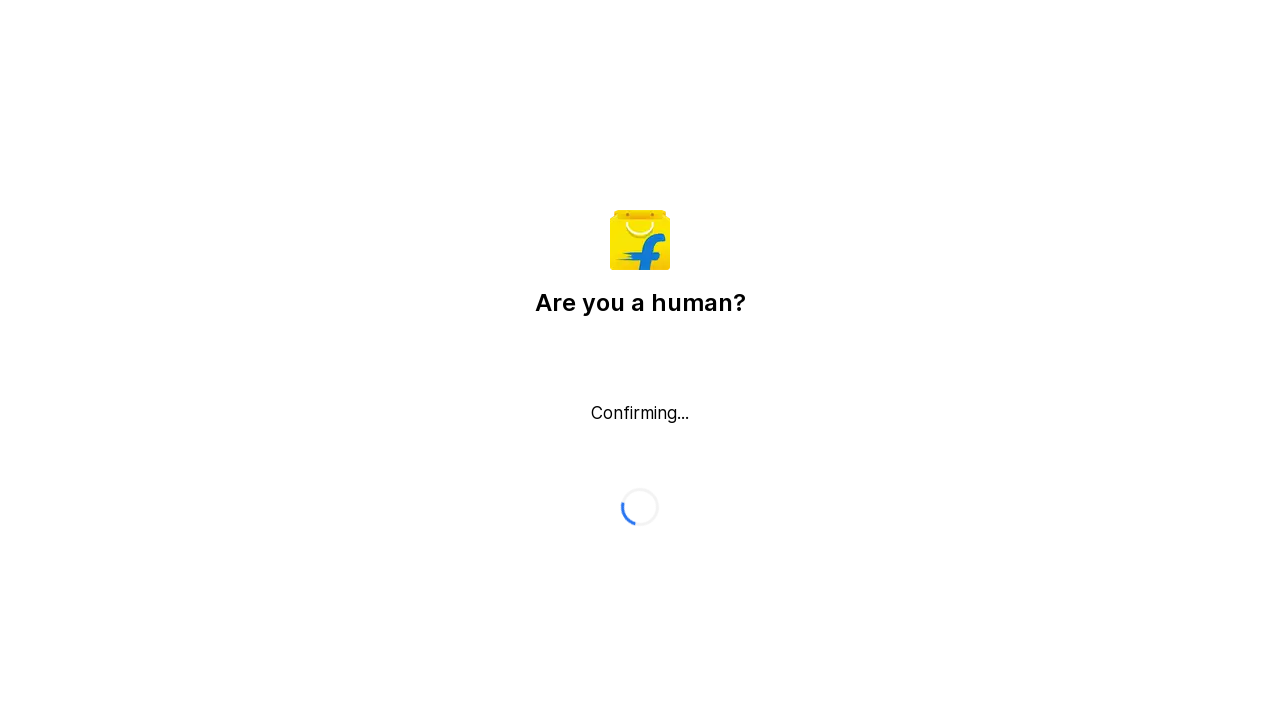

Flipkart homepage body element loaded and verified
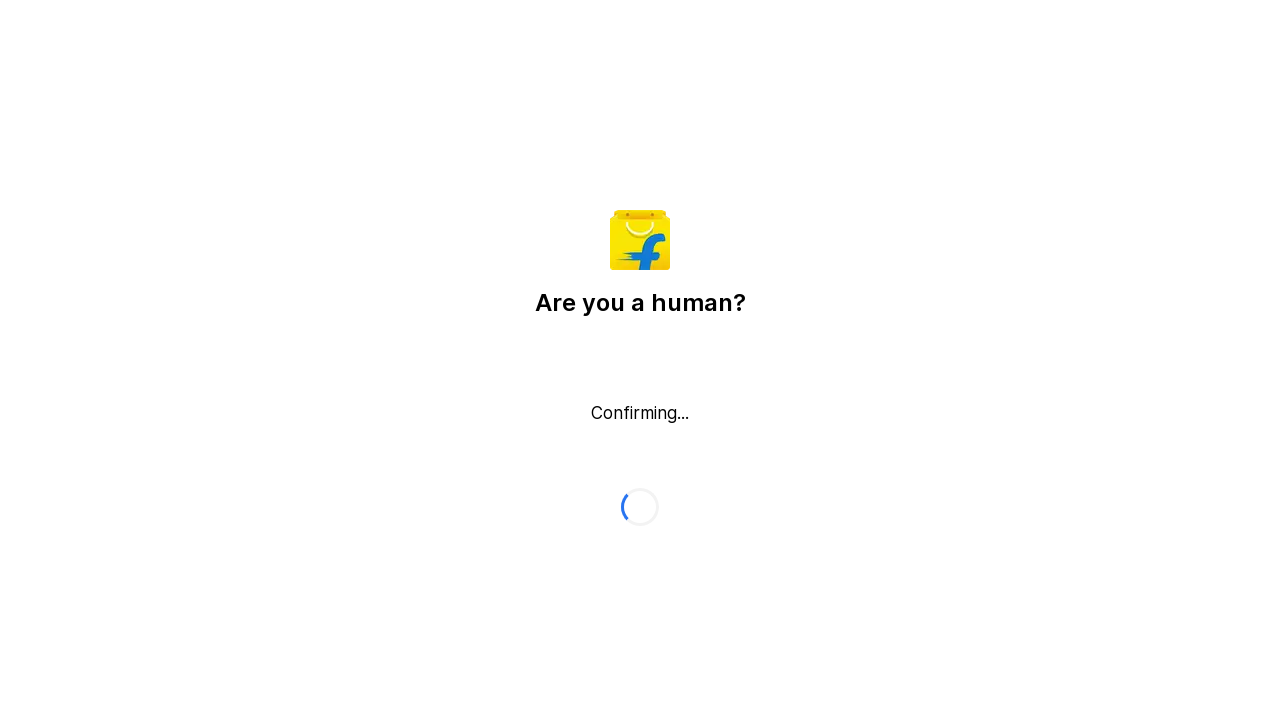

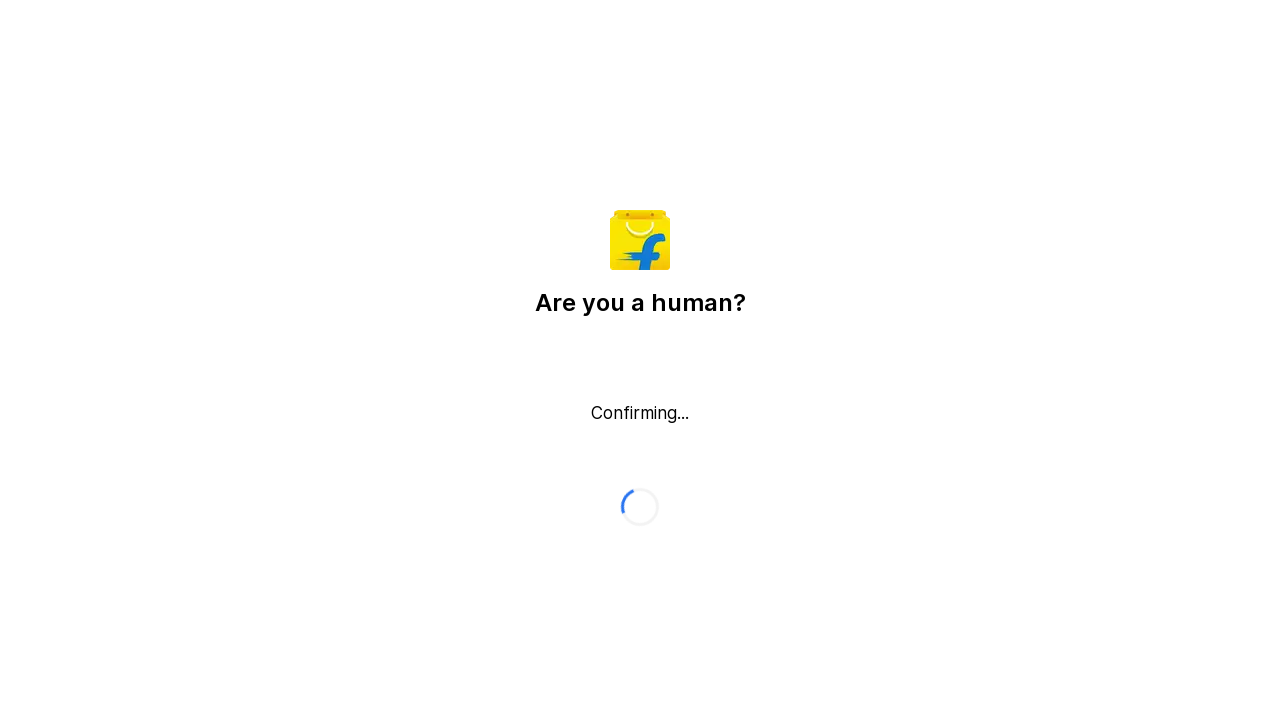